Tests browser window size manipulation by getting the current window dimensions and then resizing the window to a specific size (1300x900).

Starting URL: http://aksharatraining.com

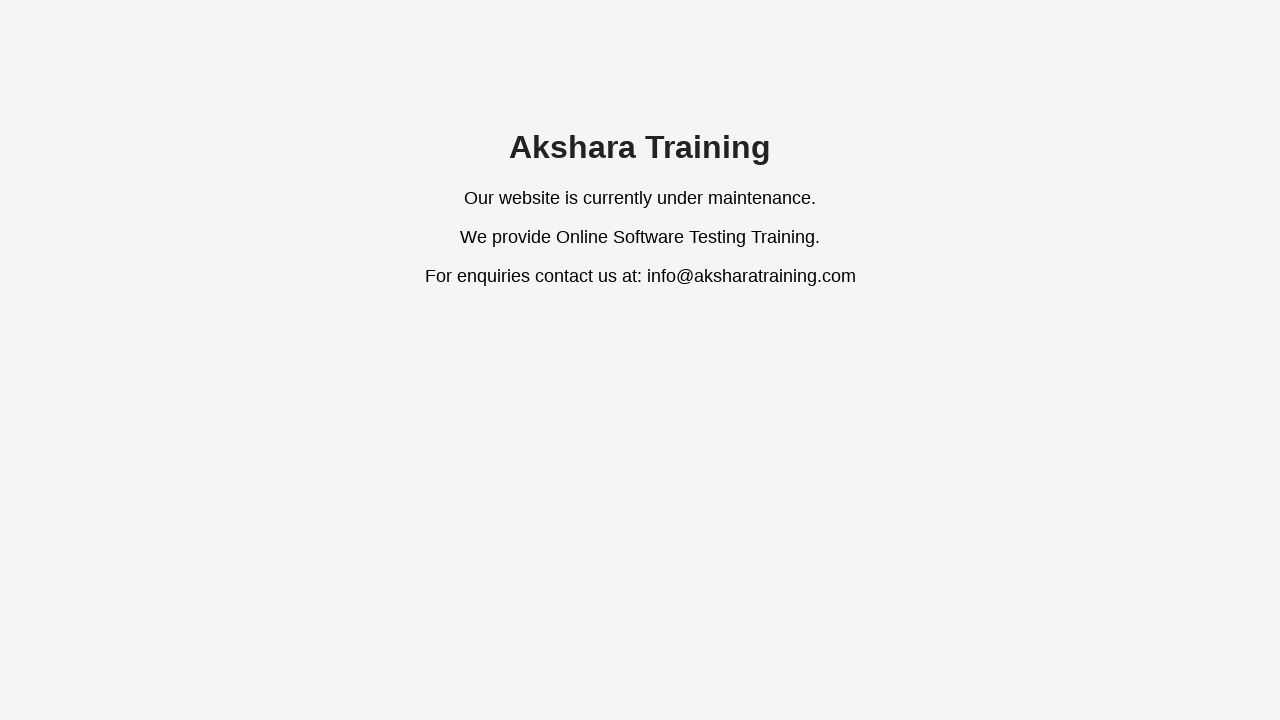

Retrieved current viewport size
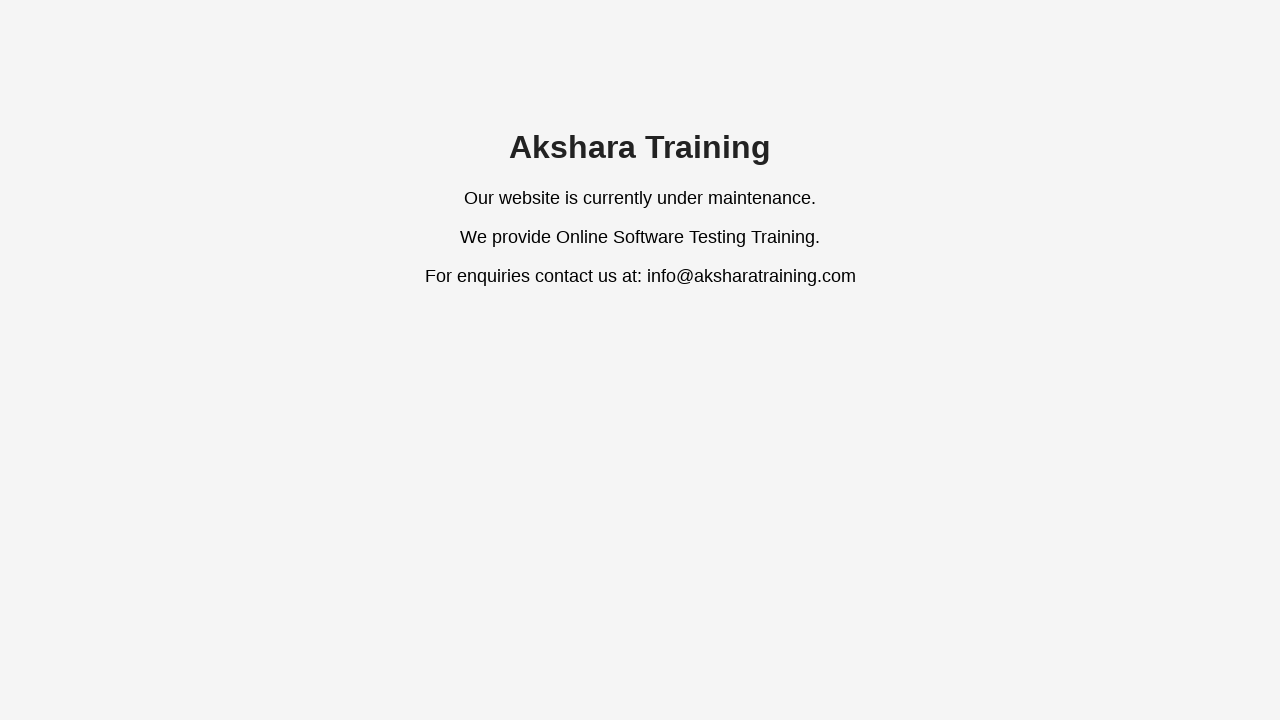

Resized viewport to 1300x900 pixels
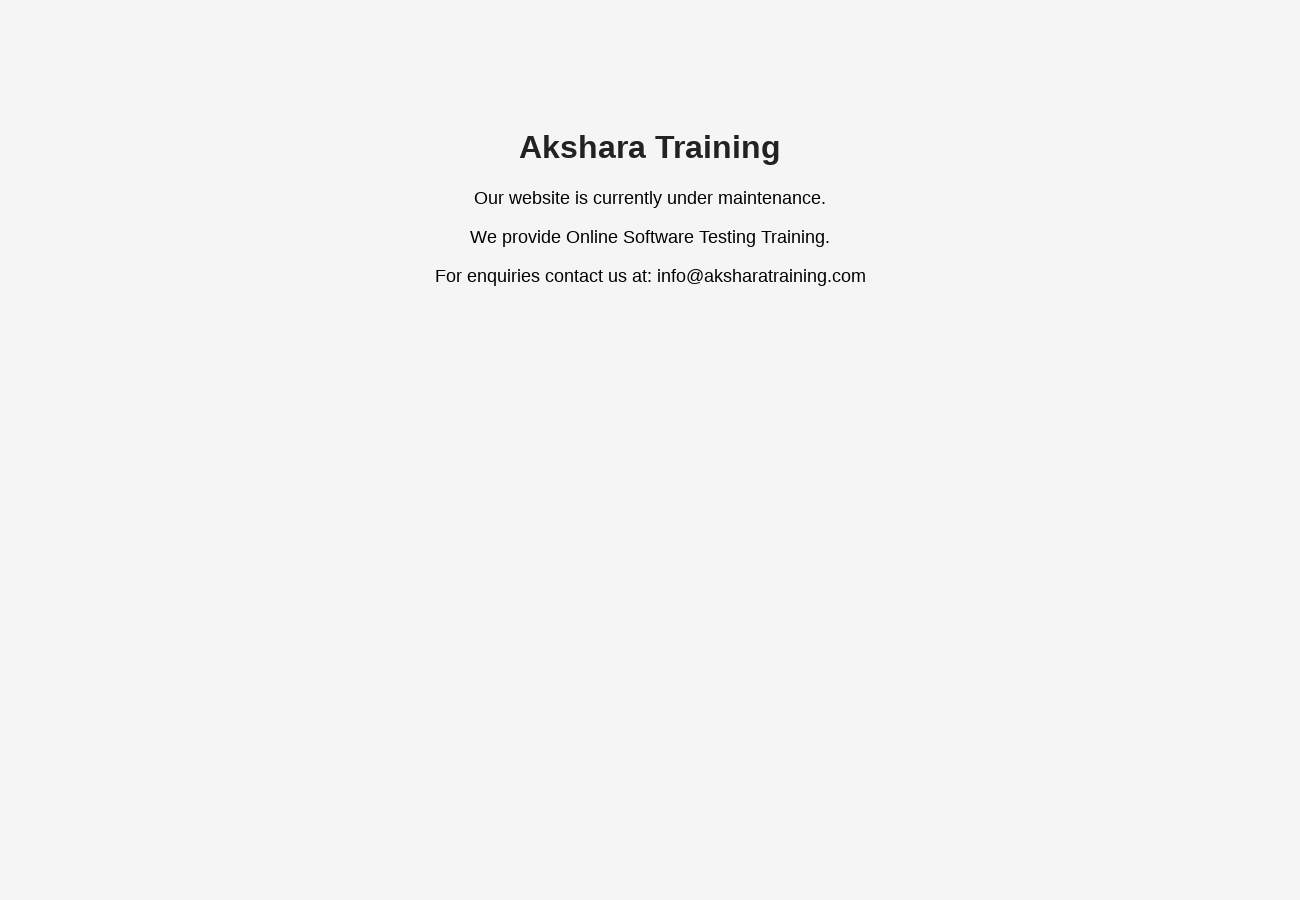

Waited 2 seconds to observe viewport resize
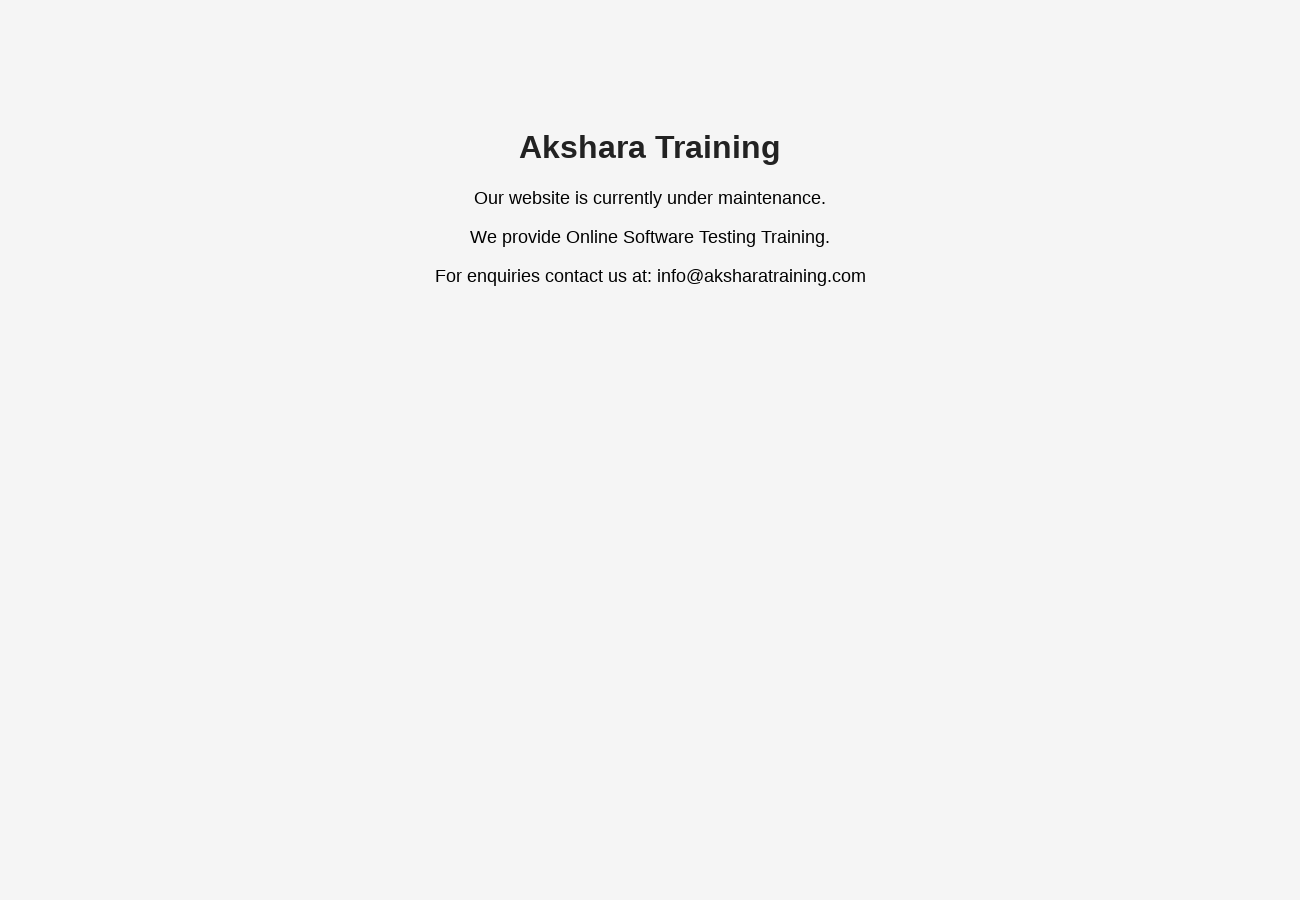

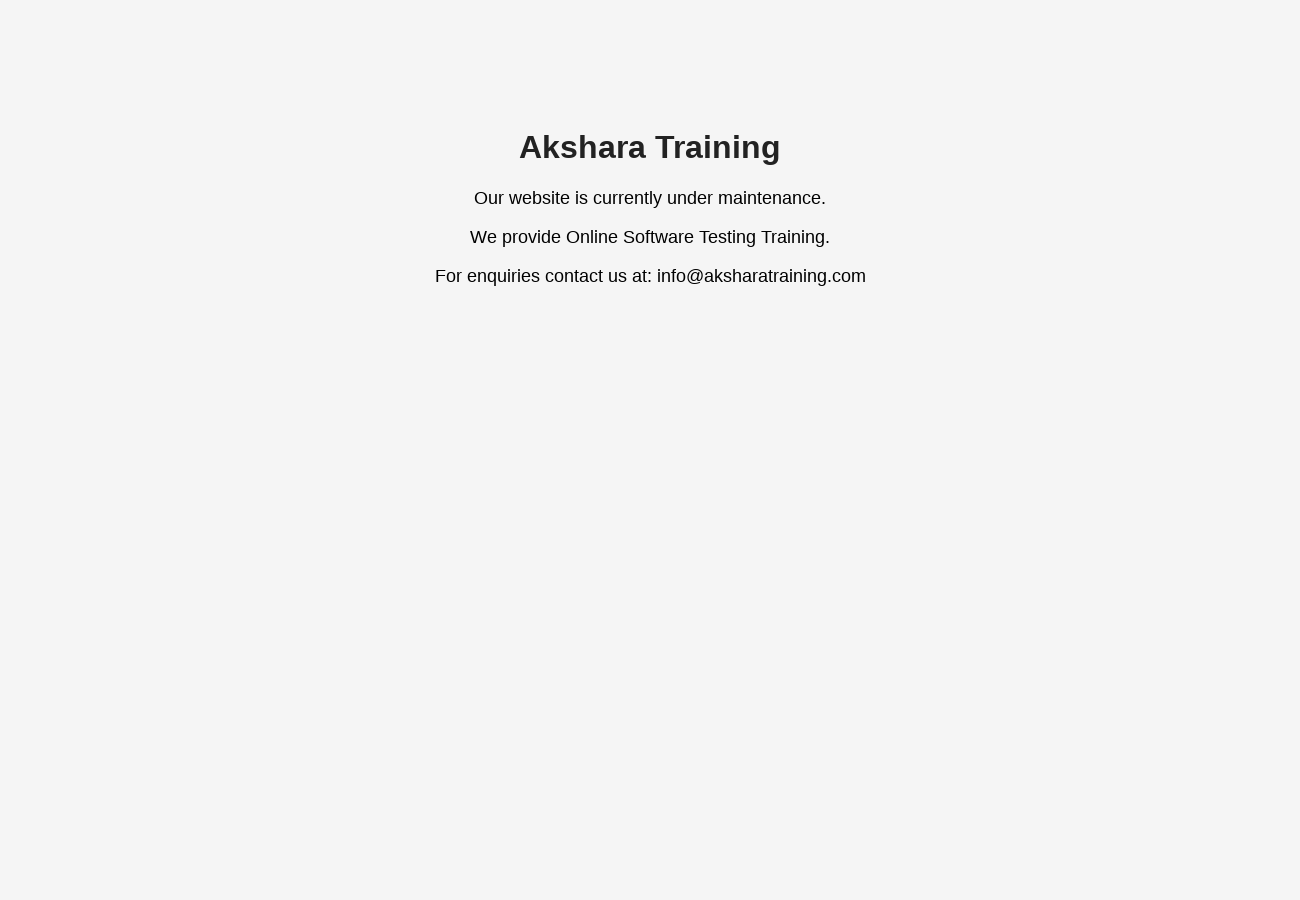